Tests context menu (right-click) functionality, handles an alert, navigates to a new window via link click, and verifies content in the new window

Starting URL: https://the-internet.herokuapp.com/context_menu

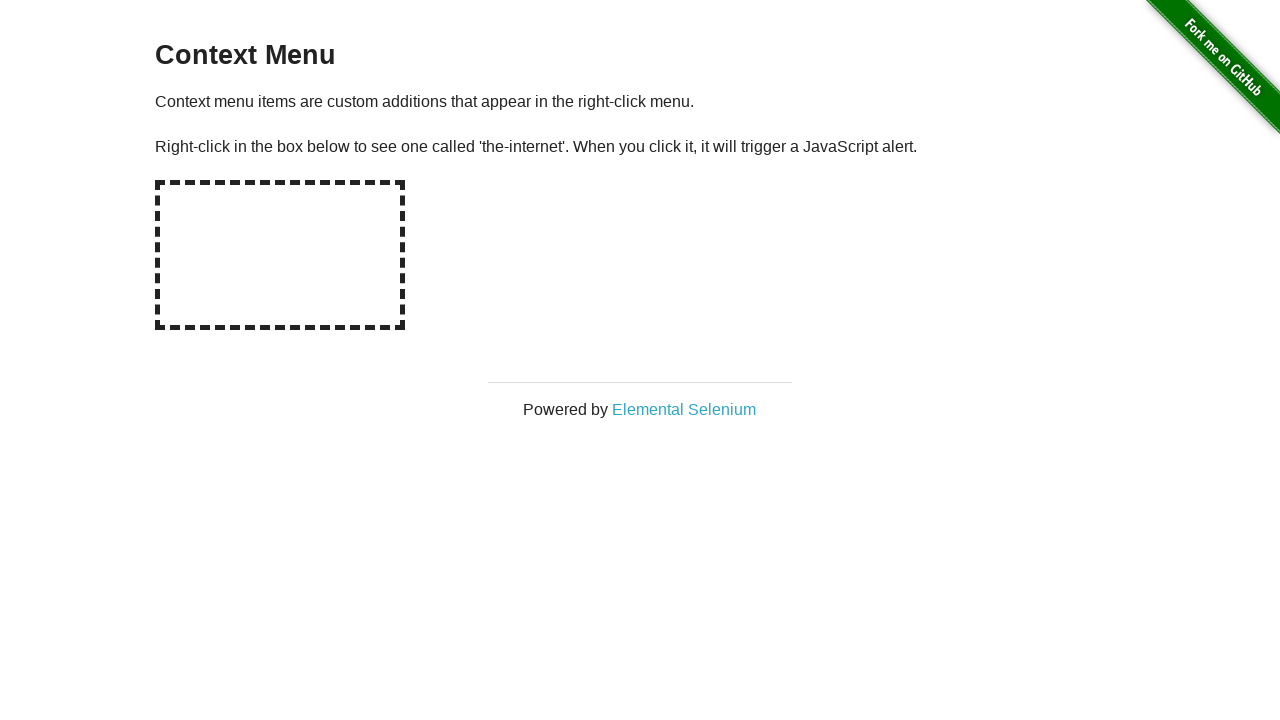

Right-clicked on hot-spot area to trigger context menu at (280, 255) on #hot-spot
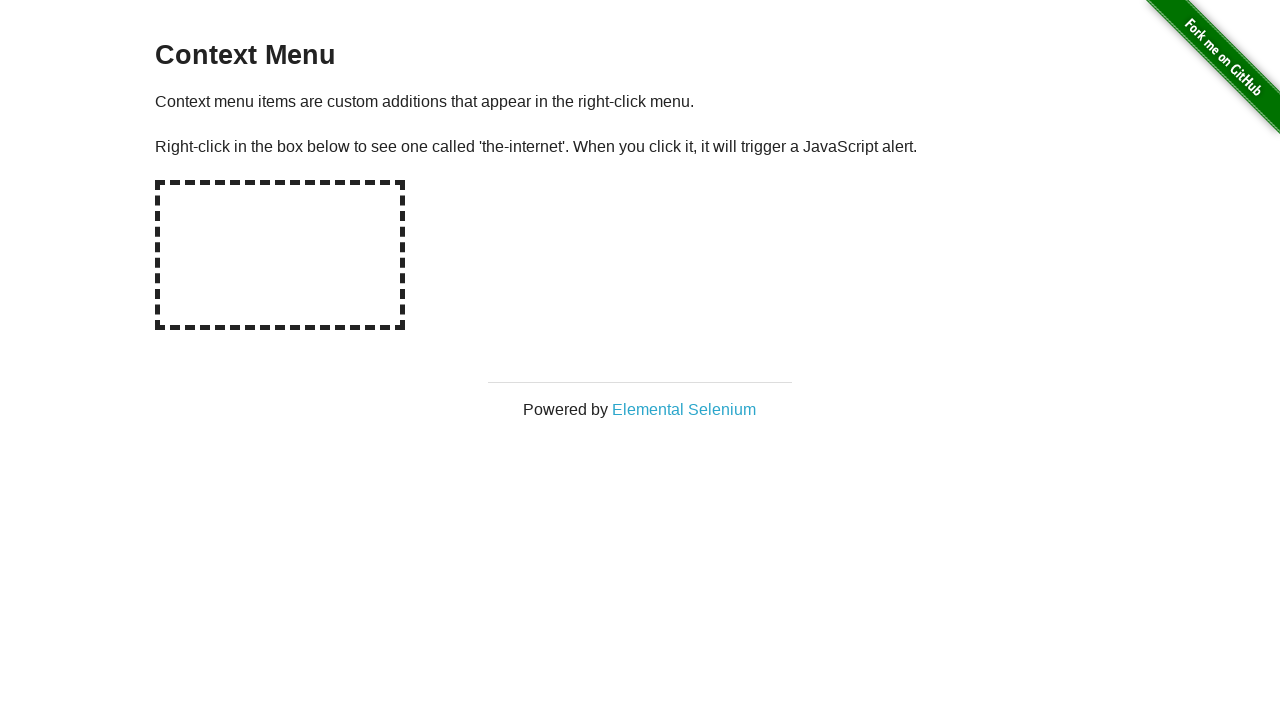

Set up dialog handler to accept alert
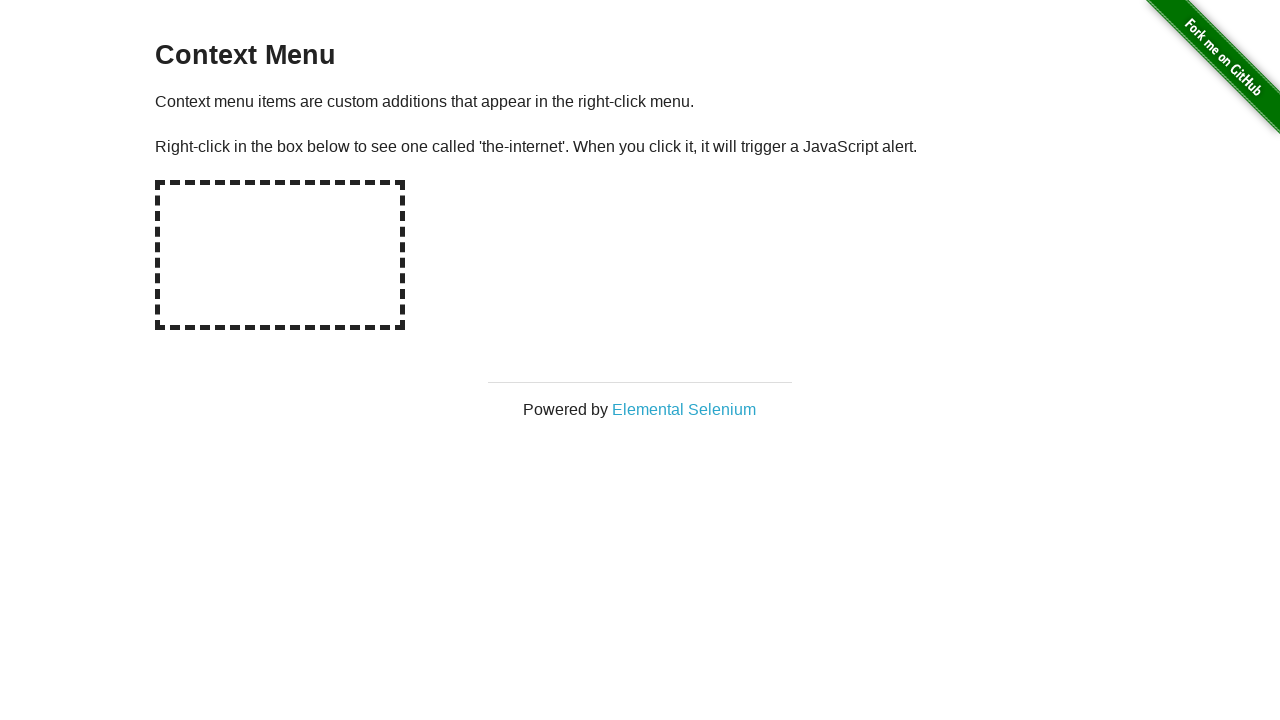

Clicked on 'Elemental Selenium' link, expecting popup window at (684, 409) on text=Elemental Selenium
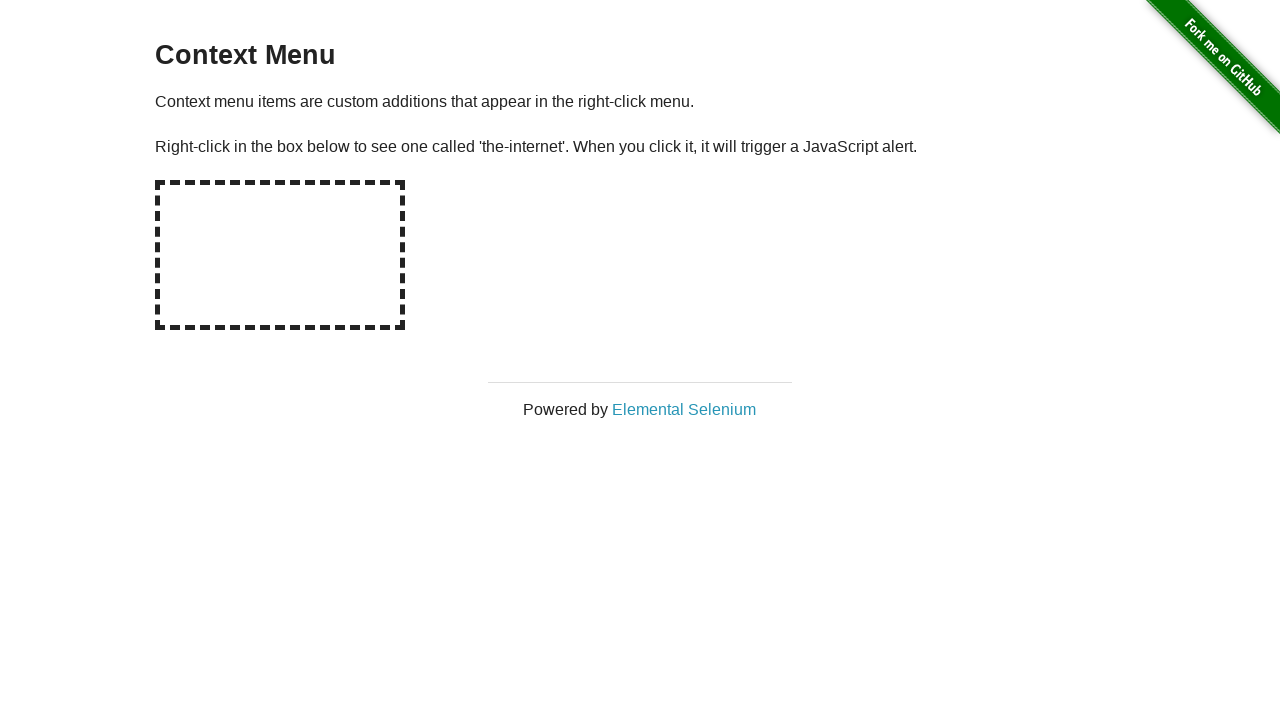

Popup window opened and captured
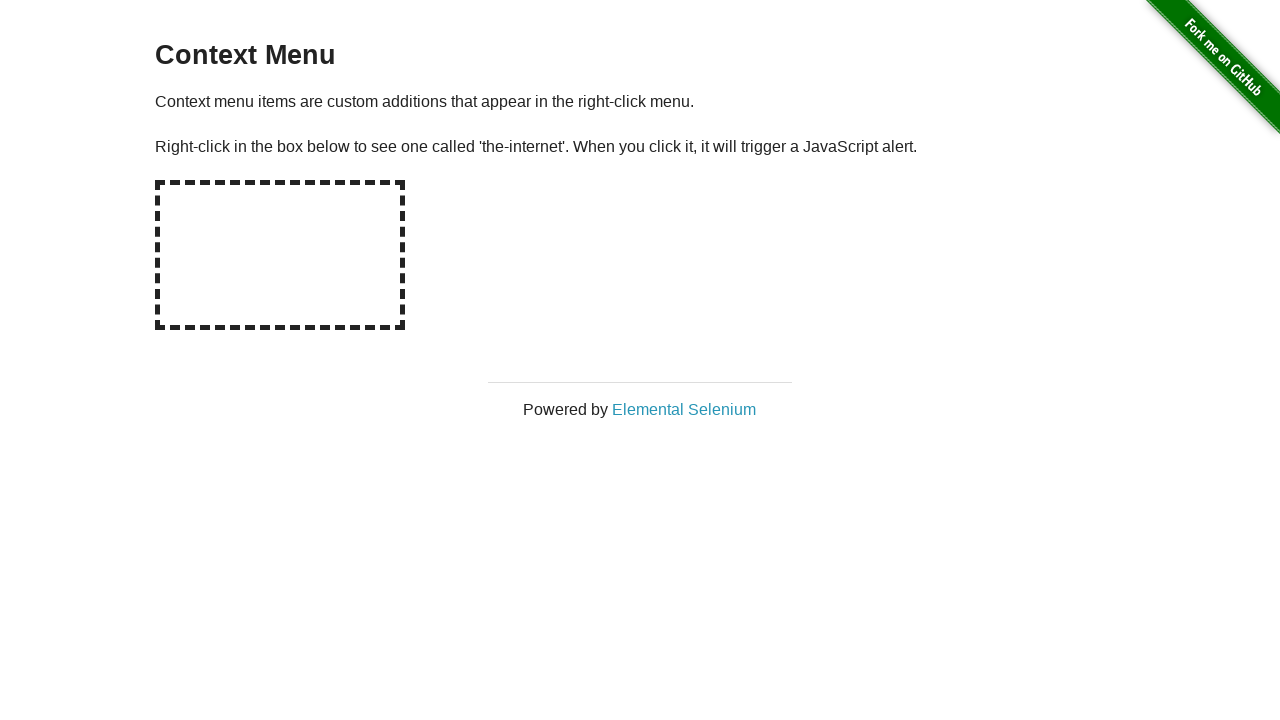

New page loaded completely
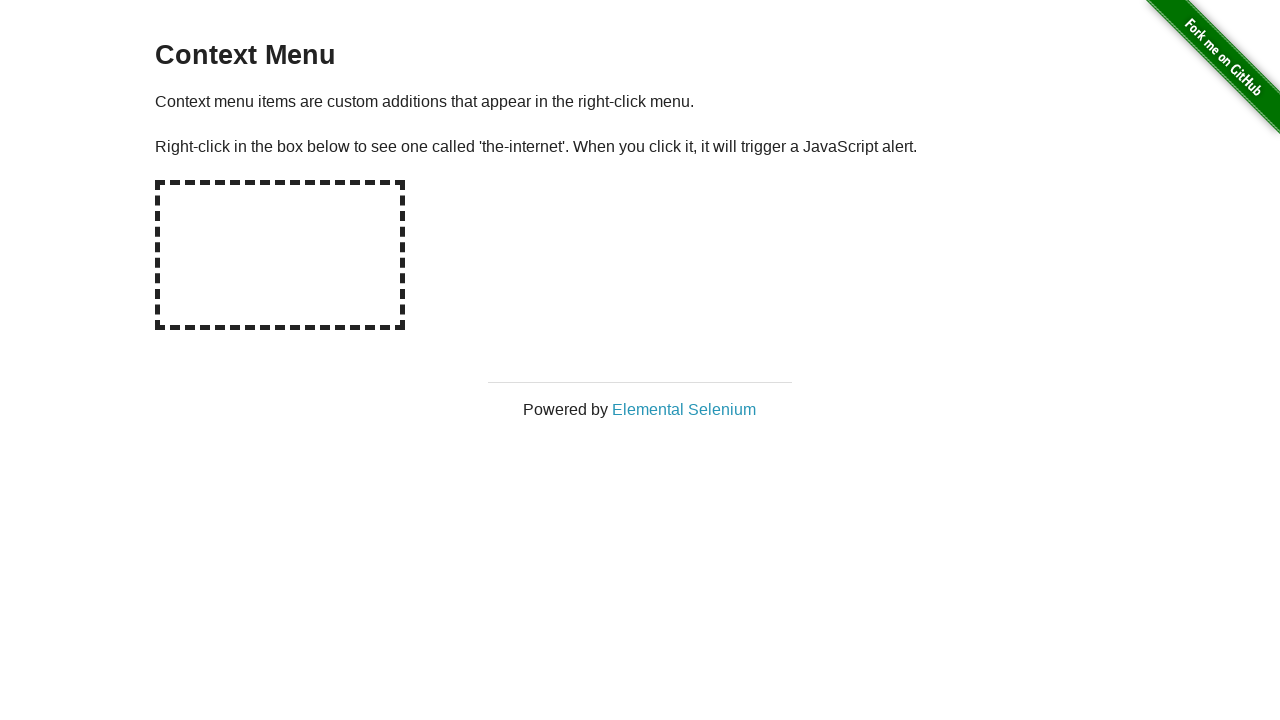

Verified h1 text is 'Elemental Selenium'
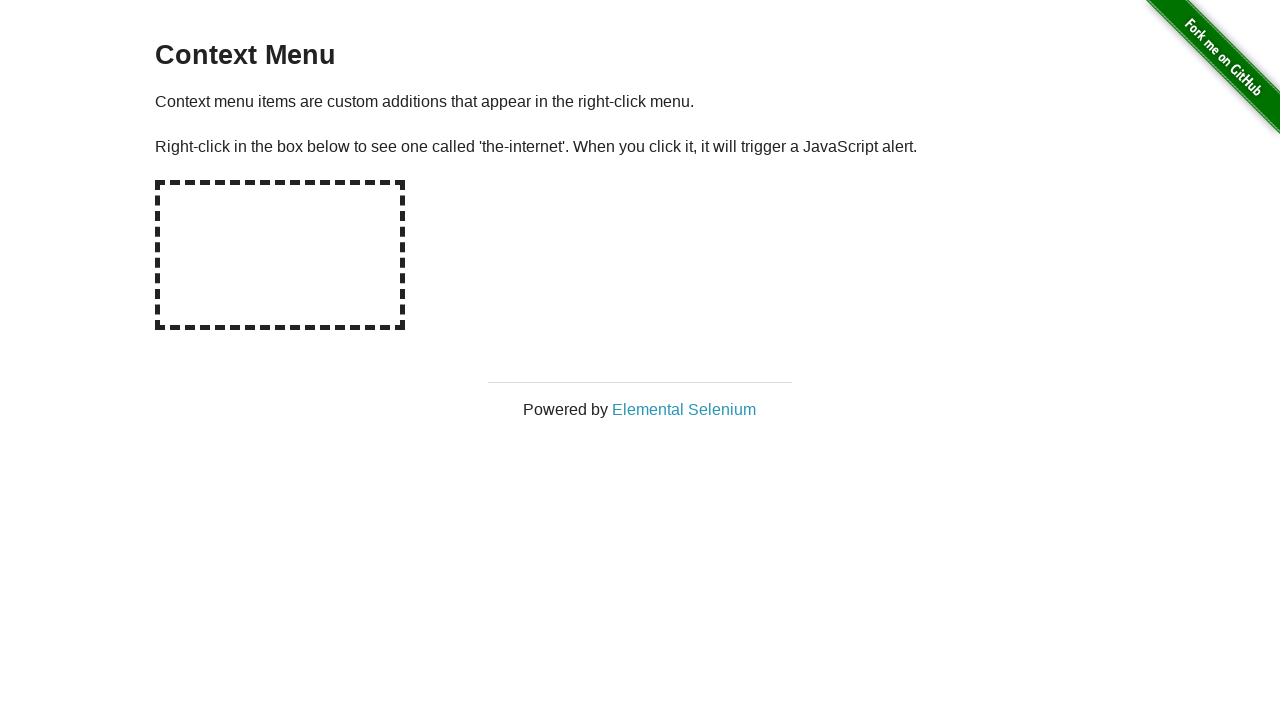

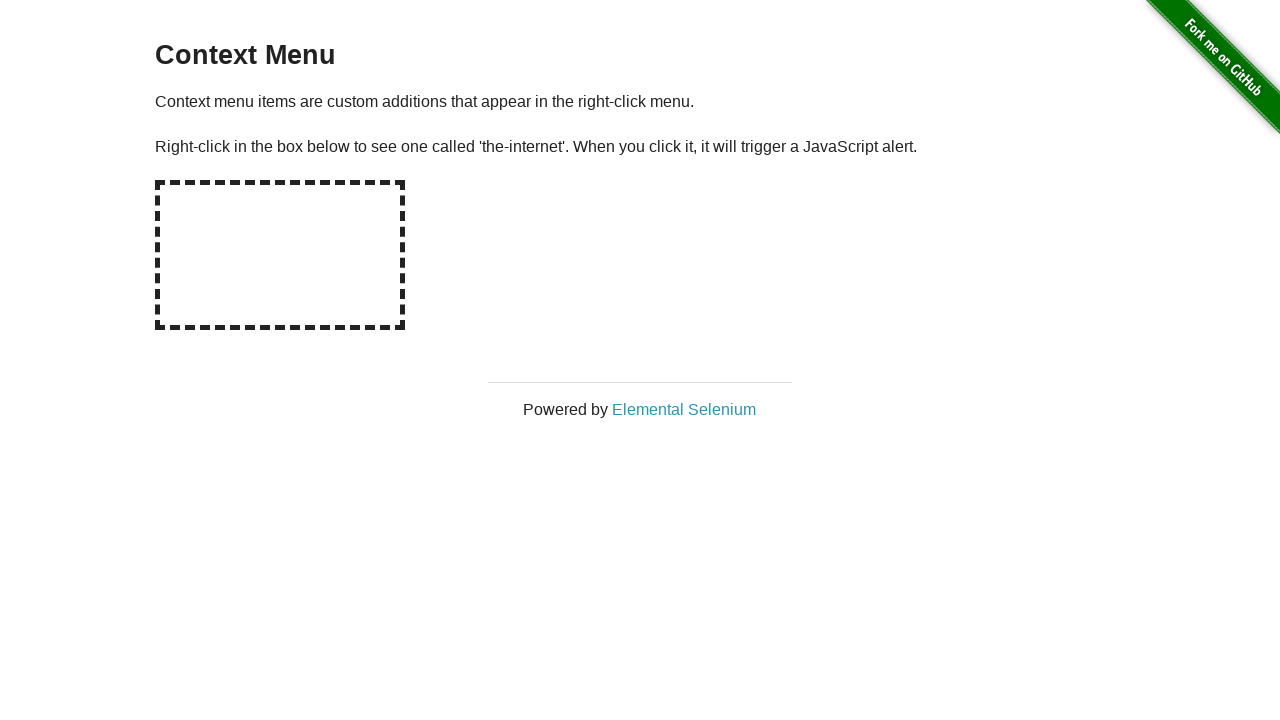